Tests a registration form by filling in first name, last name, and email fields, submitting the form, and verifying the success message is displayed.

Starting URL: http://suninjuly.github.io/registration1.html

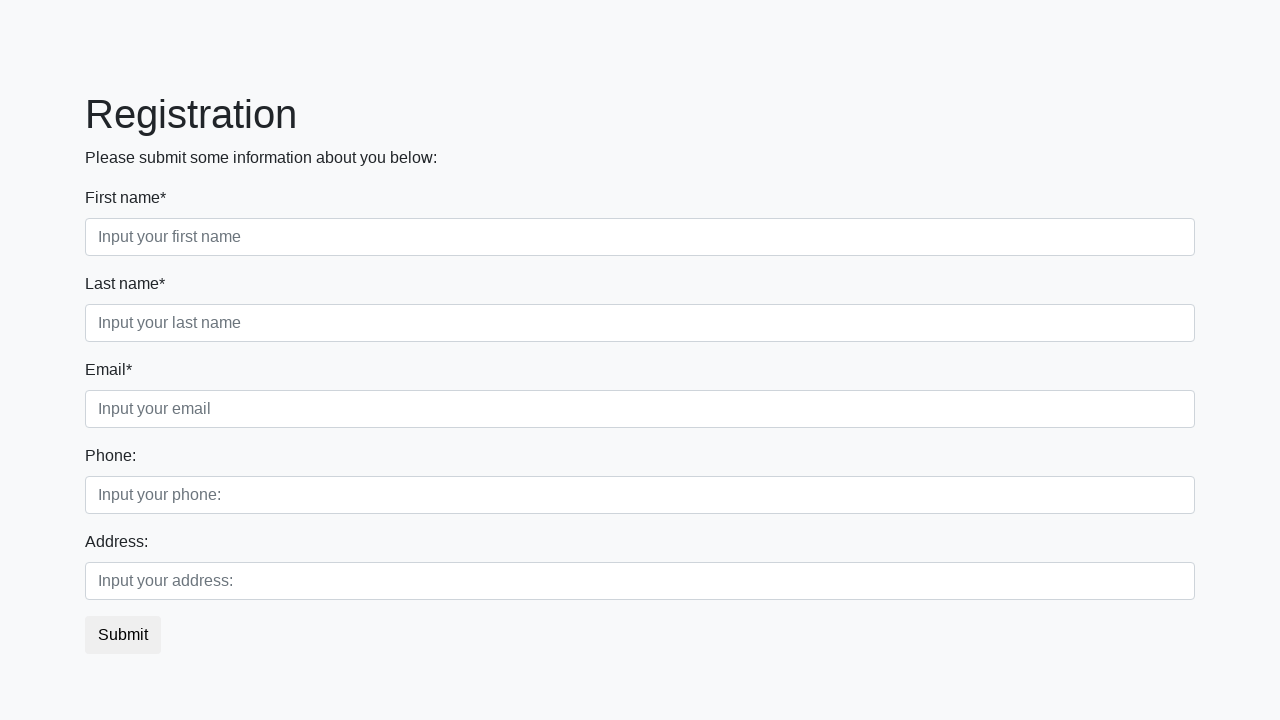

Filled first name field with 'Ivan' on [placeholder="Input your first name"]
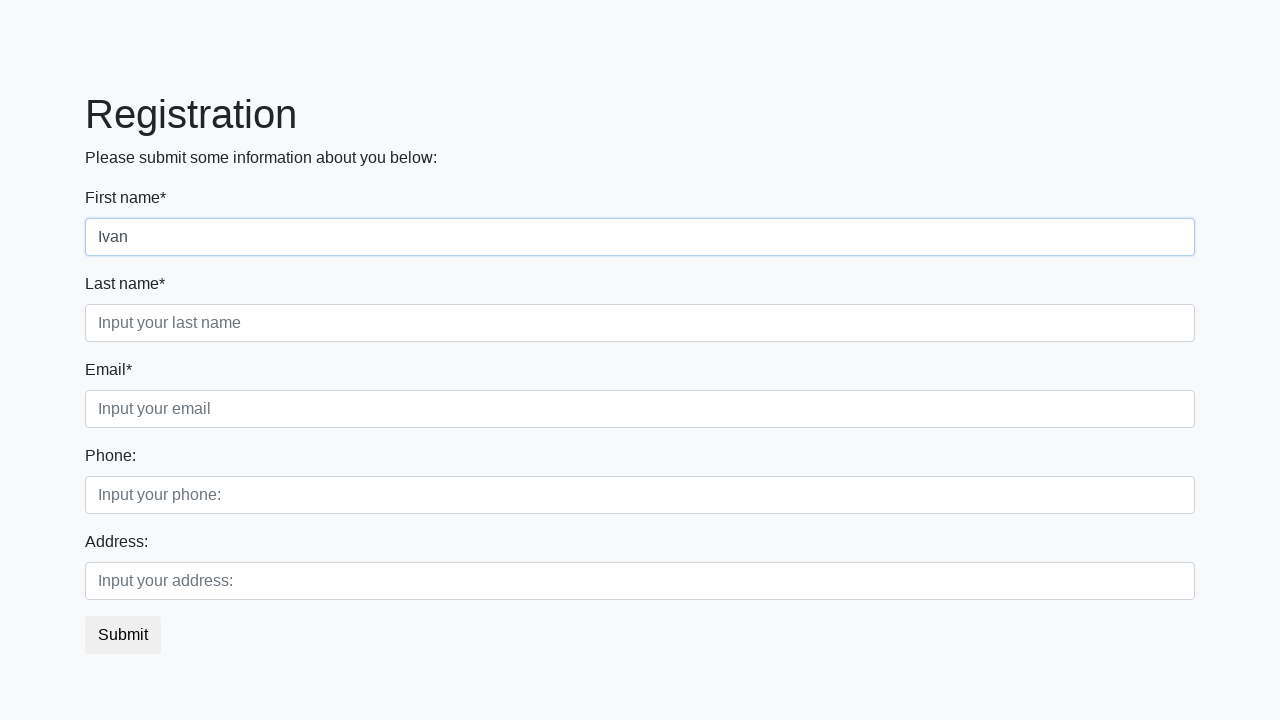

Filled last name field with 'Petrov' on [placeholder="Input your last name"]
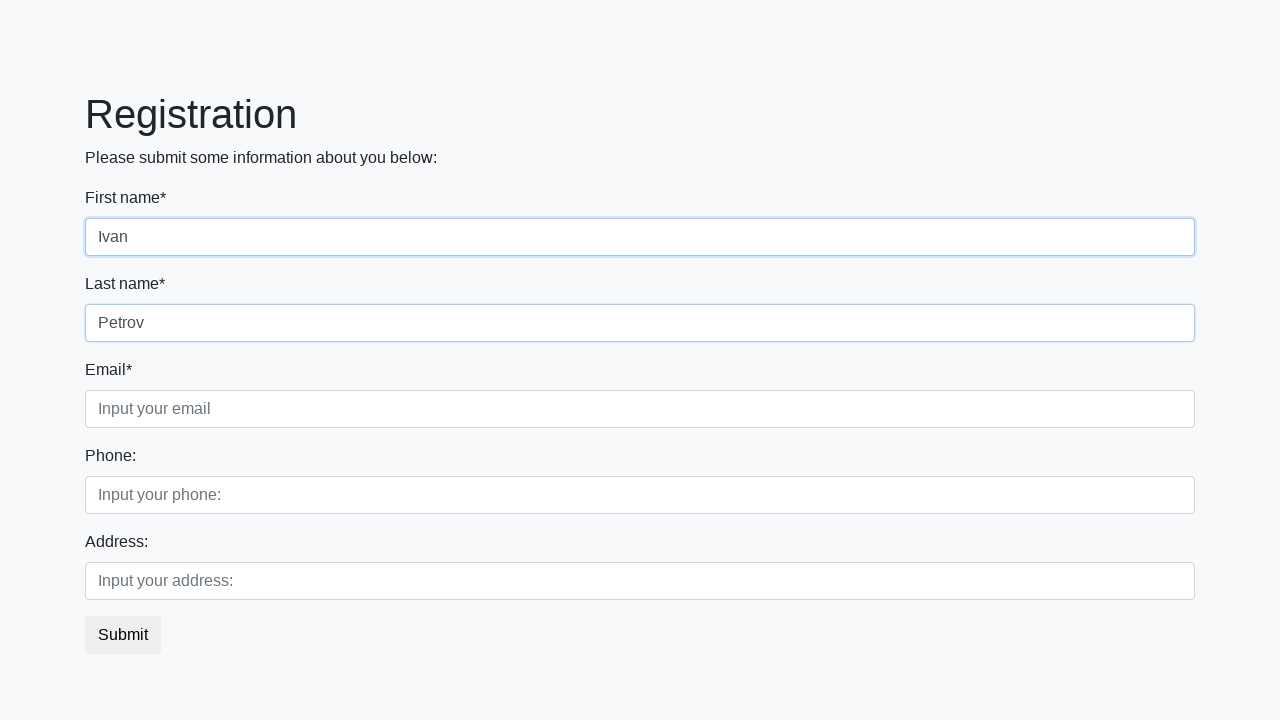

Filled email field with 'testuser@example.com' on [placeholder="Input your email"]
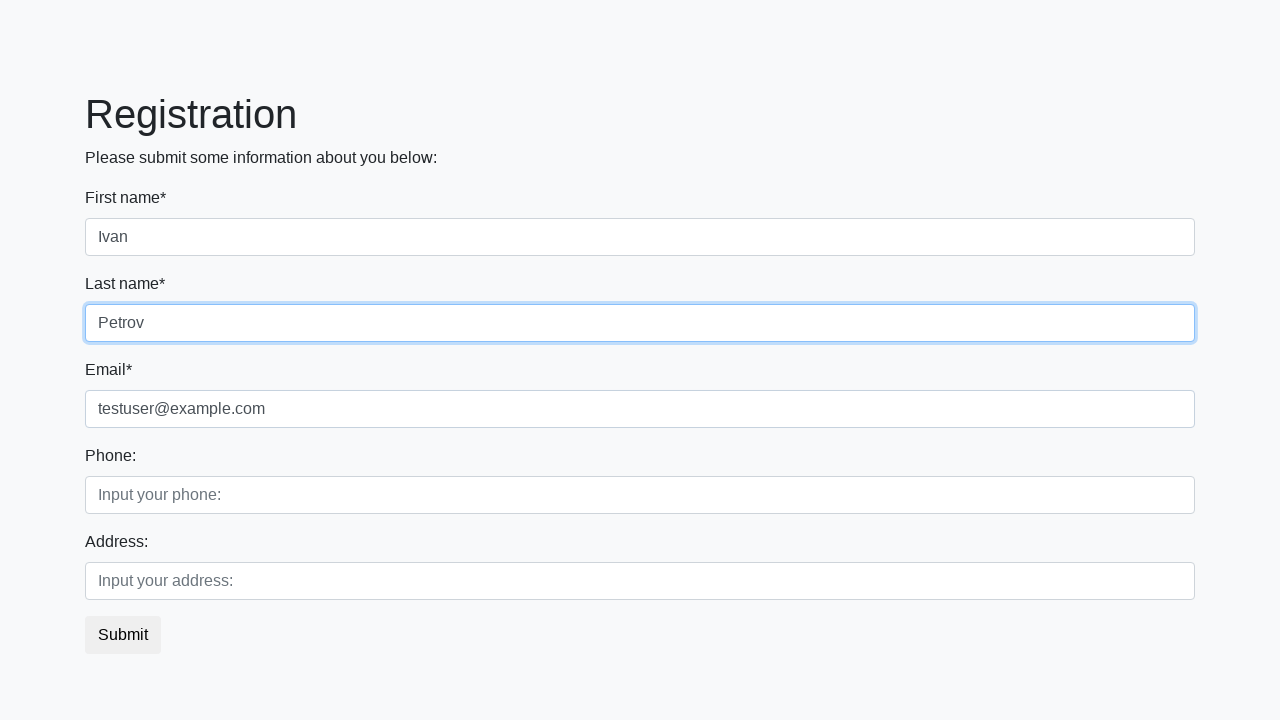

Clicked submit button to register at (123, 635) on button.btn
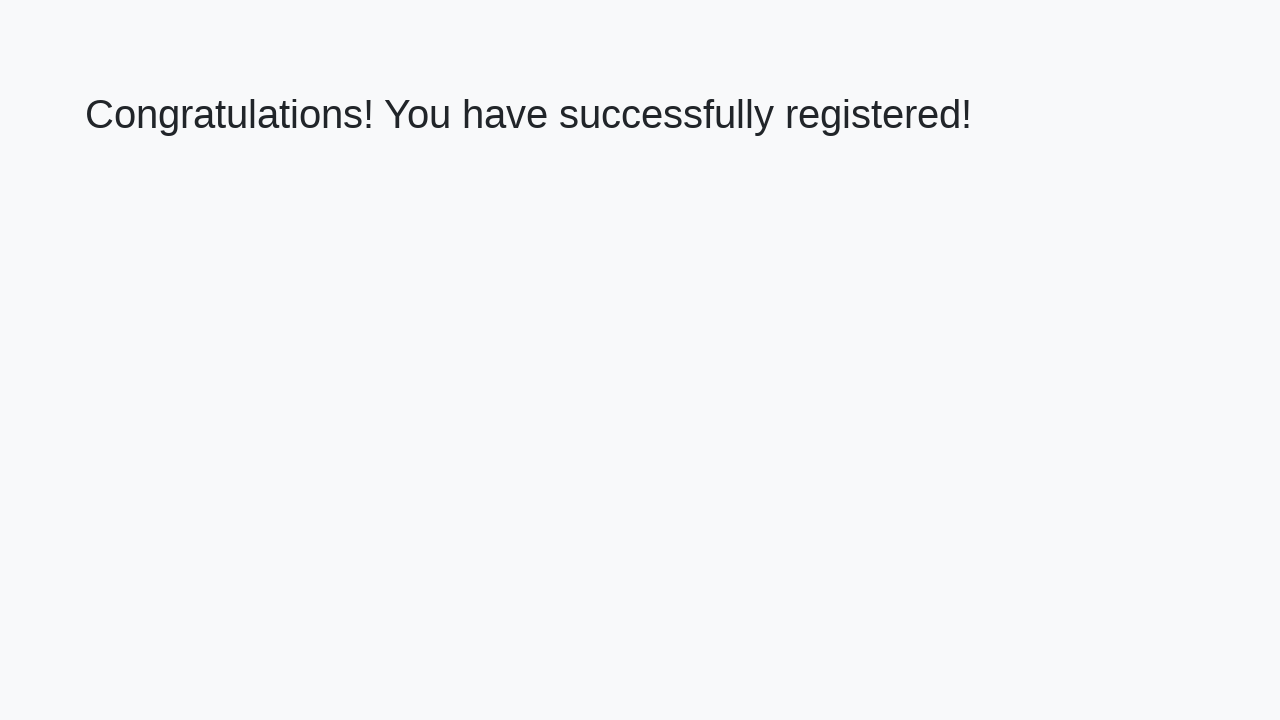

Success message appeared (h1 element loaded)
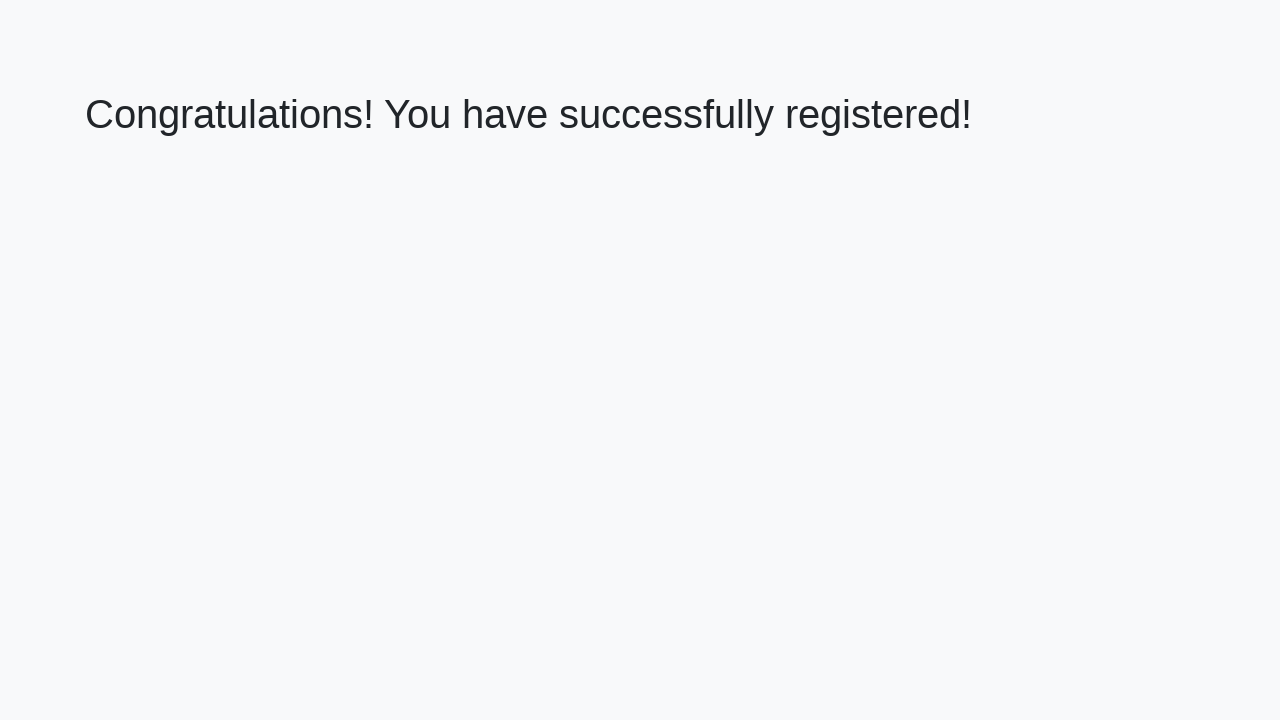

Retrieved success message text
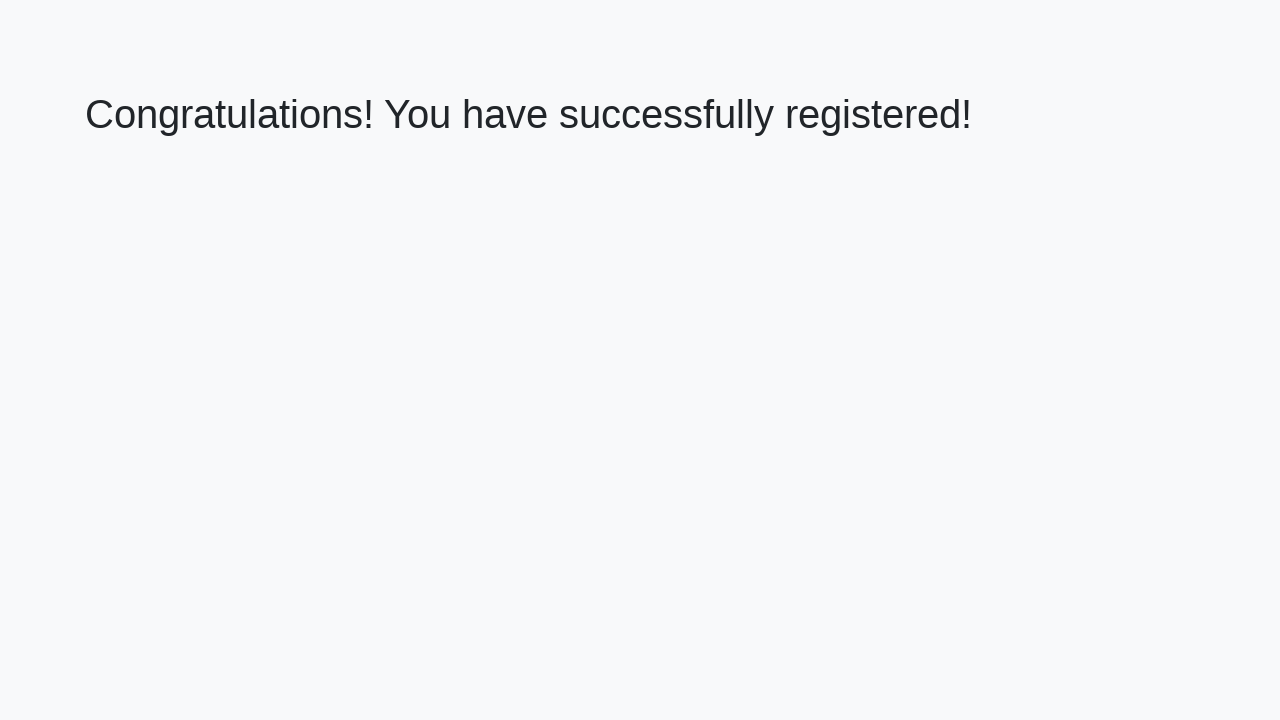

Verified success message: 'Congratulations! You have successfully registered!'
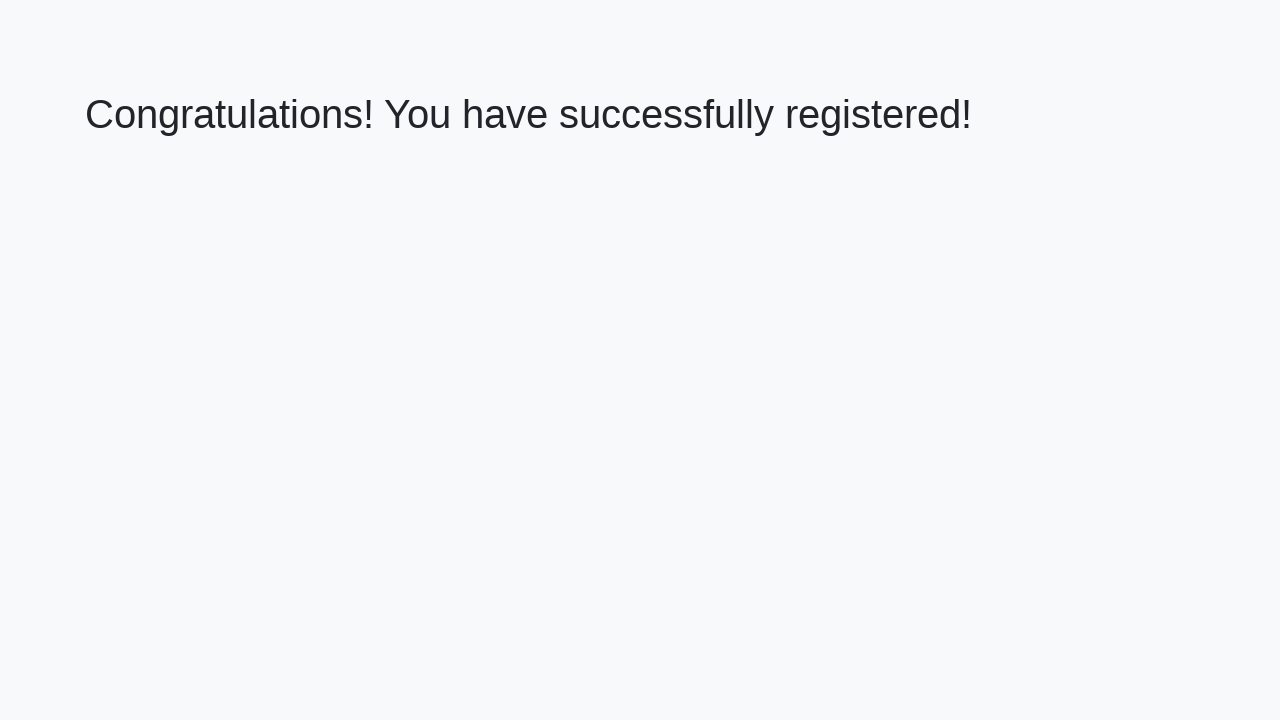

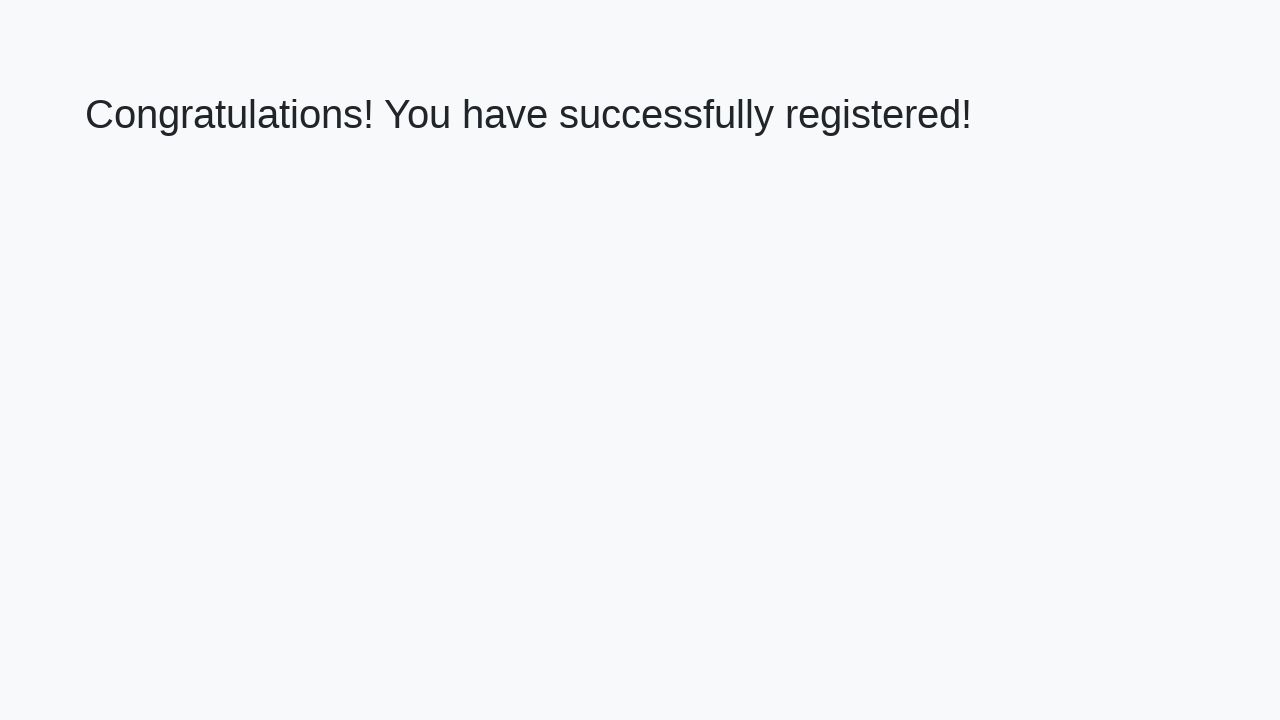